Navigates to the omayo blogspot test page and clicks a button element within a form using a CSS selector

Starting URL: http://omayo.blogspot.com/

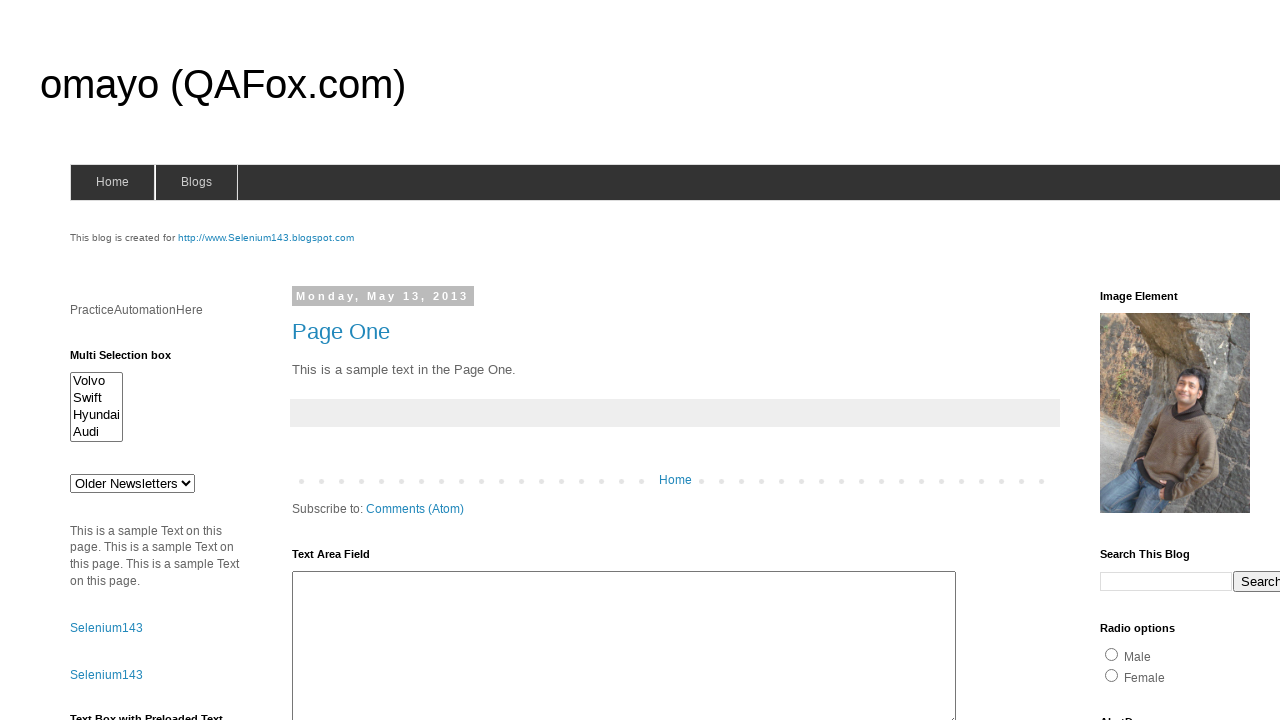

Navigated to omayo blogspot test page
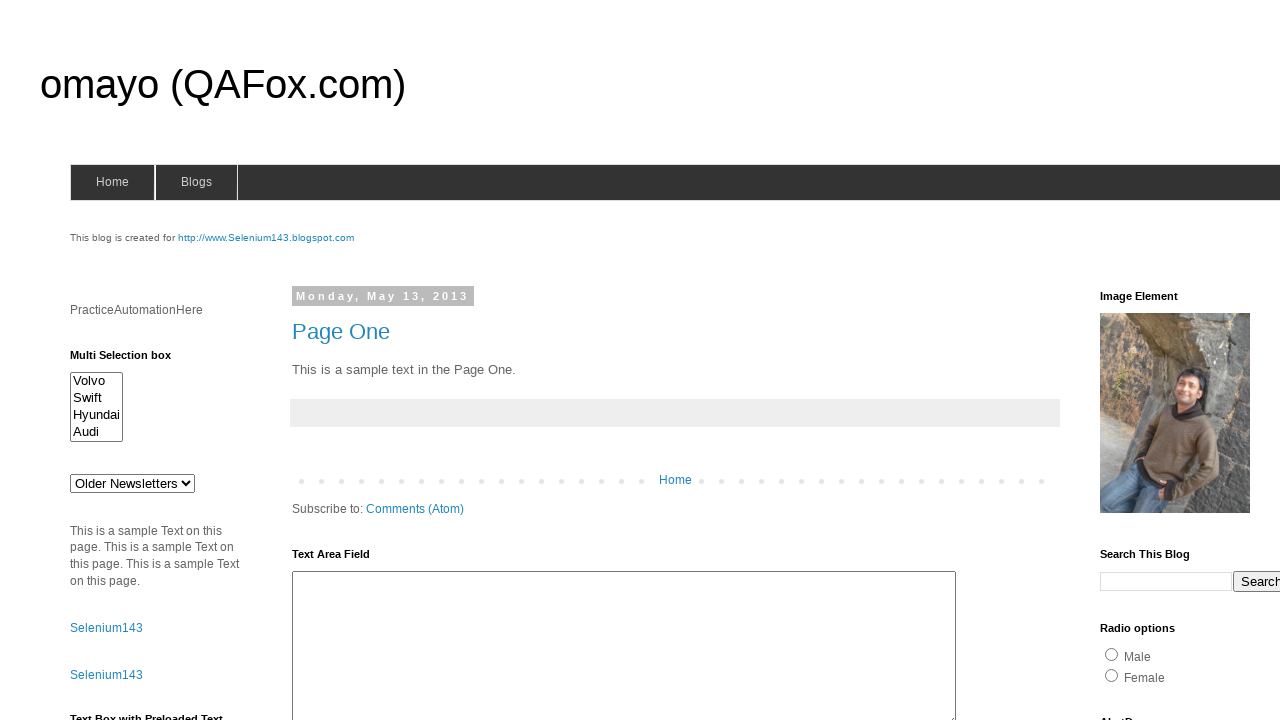

Clicked button element within form using CSS selector at (786, 361) on #HTML42 > div.widget-content > form > input[type=button]:nth-child(3)
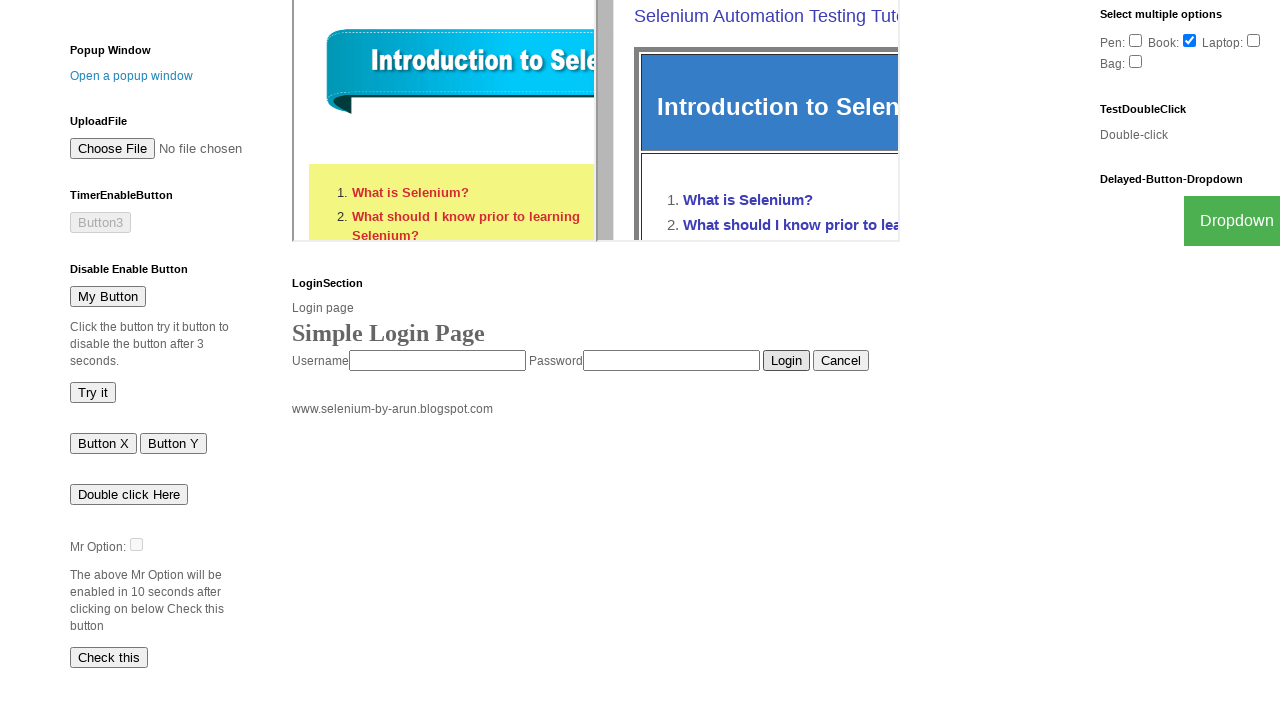

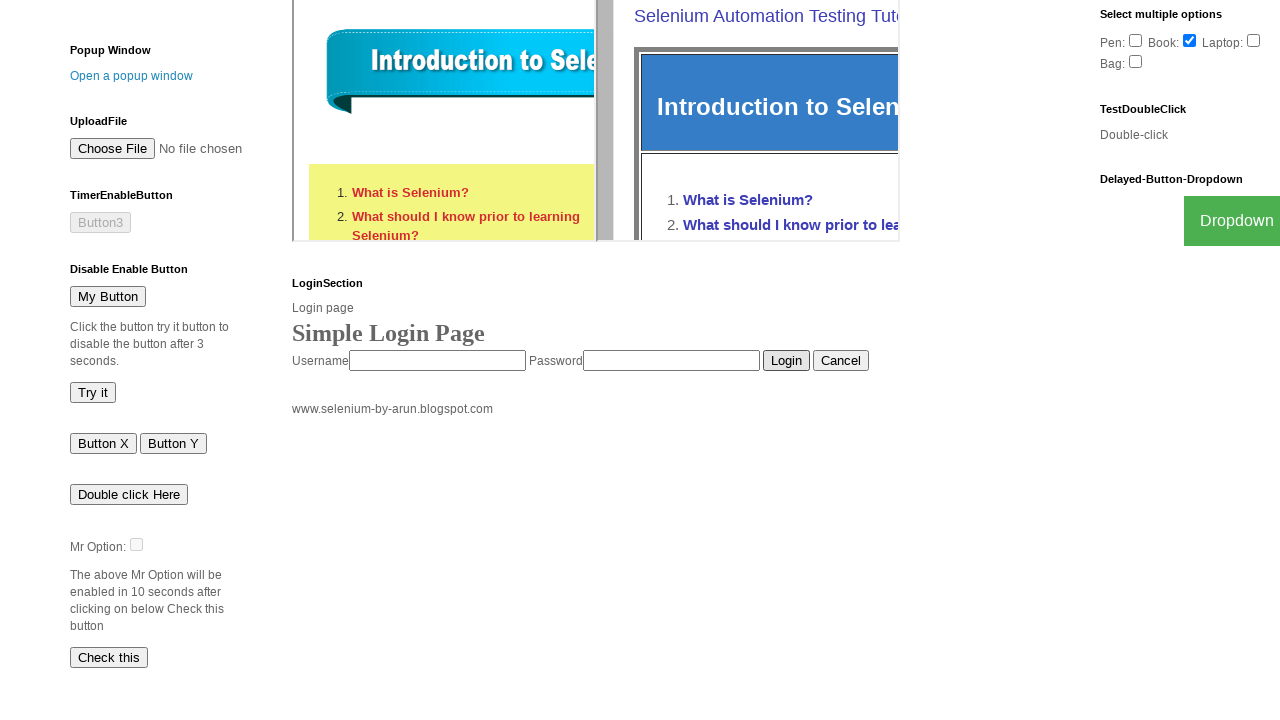